Clicks on the Send Mail & Packages link from USPS homepage and verifies navigation

Starting URL: https://www.usps.com/

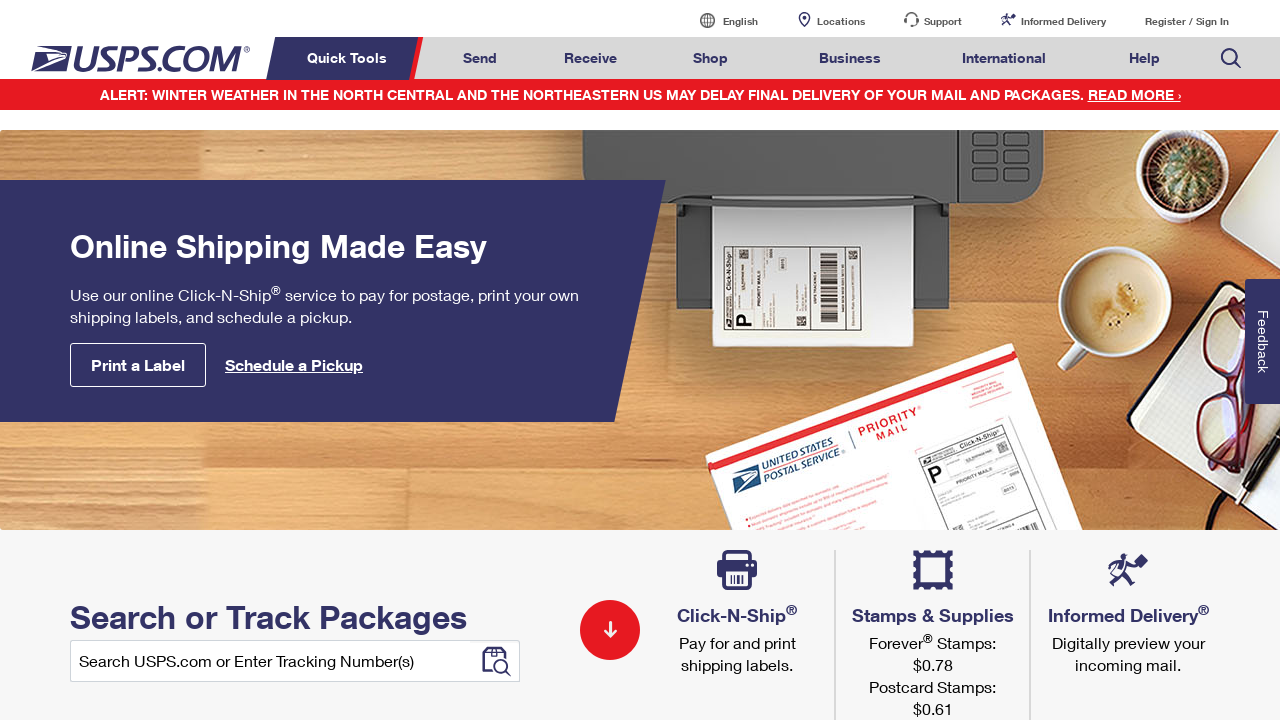

Clicked on Send Mail & Packages link at (480, 58) on a#mail-ship-width
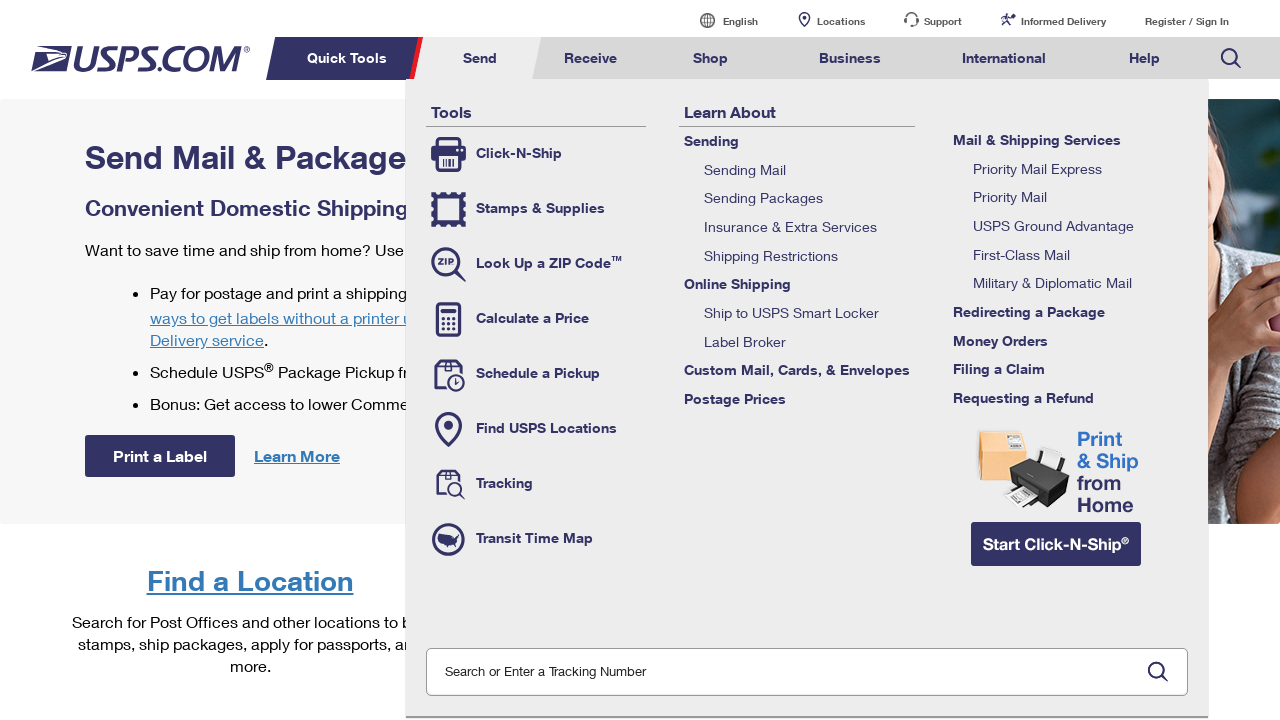

Waited for page to fully load
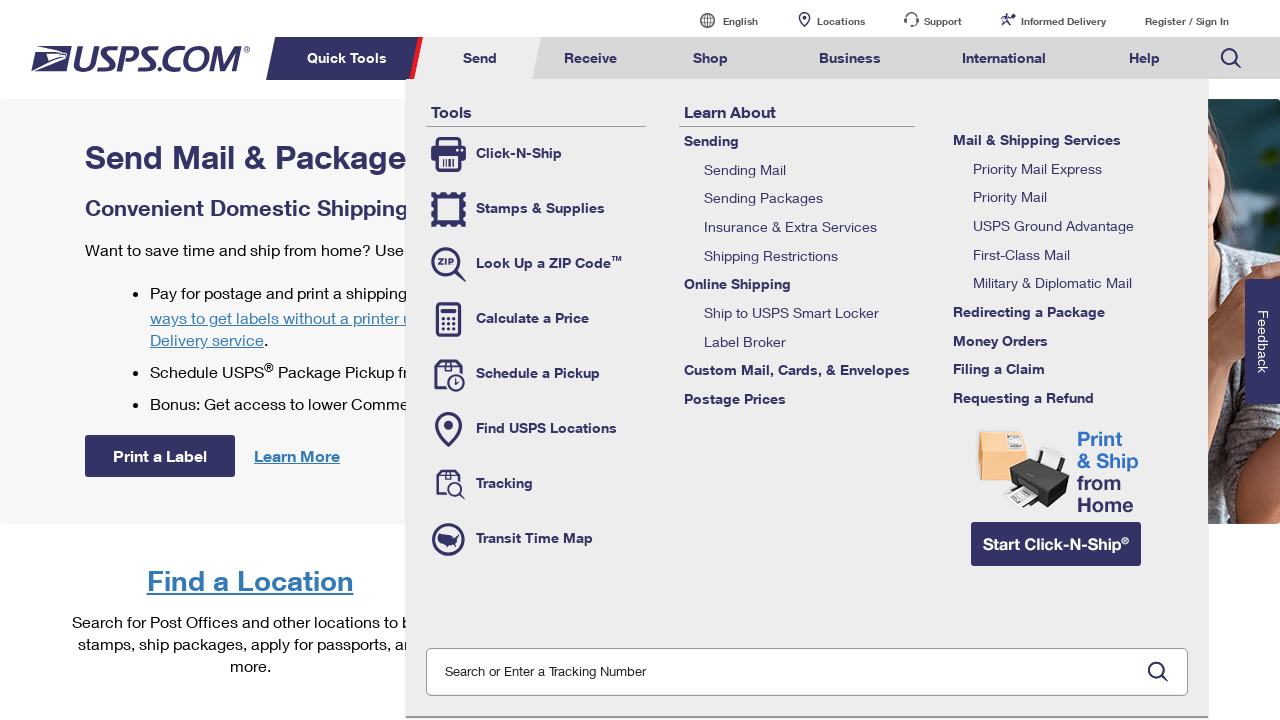

Verified page title is 'Send Mail & Packages | USPS'
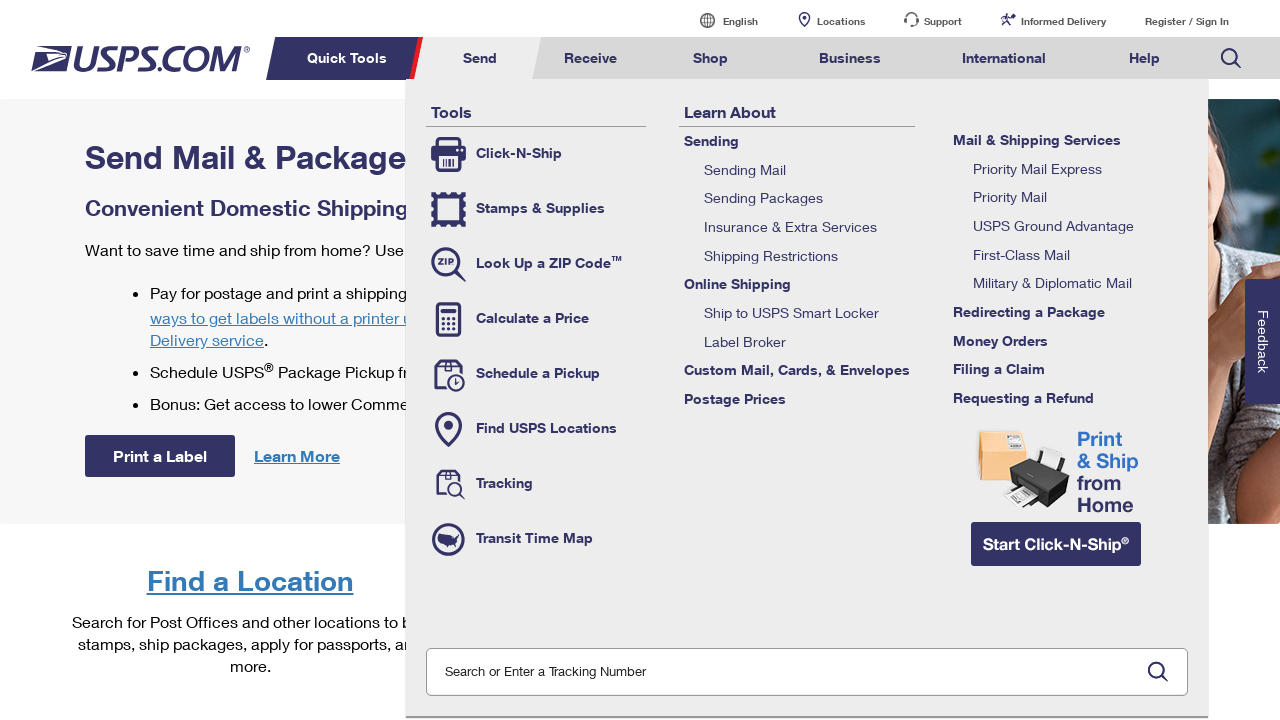

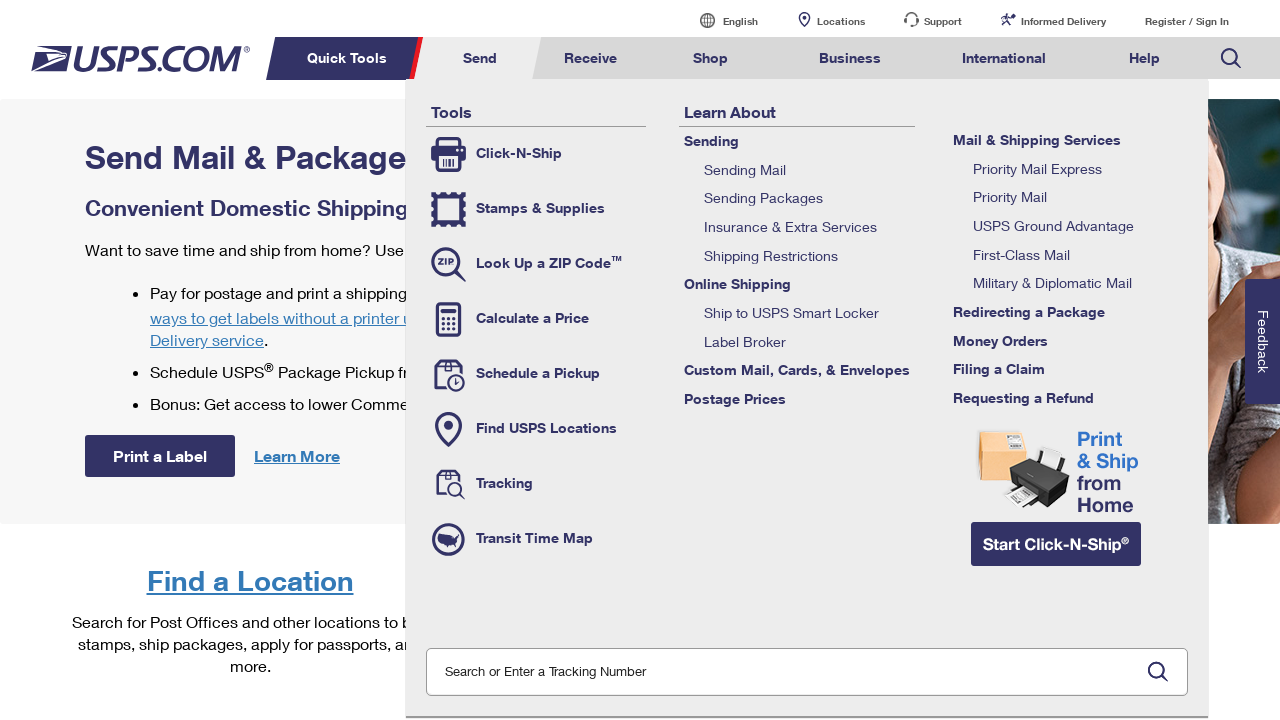